Tests JavaScript alert handling by clicking a button that triggers a JS alert, waiting for the alert to appear, and then accepting it.

Starting URL: https://the-internet.herokuapp.com/javascript_alerts

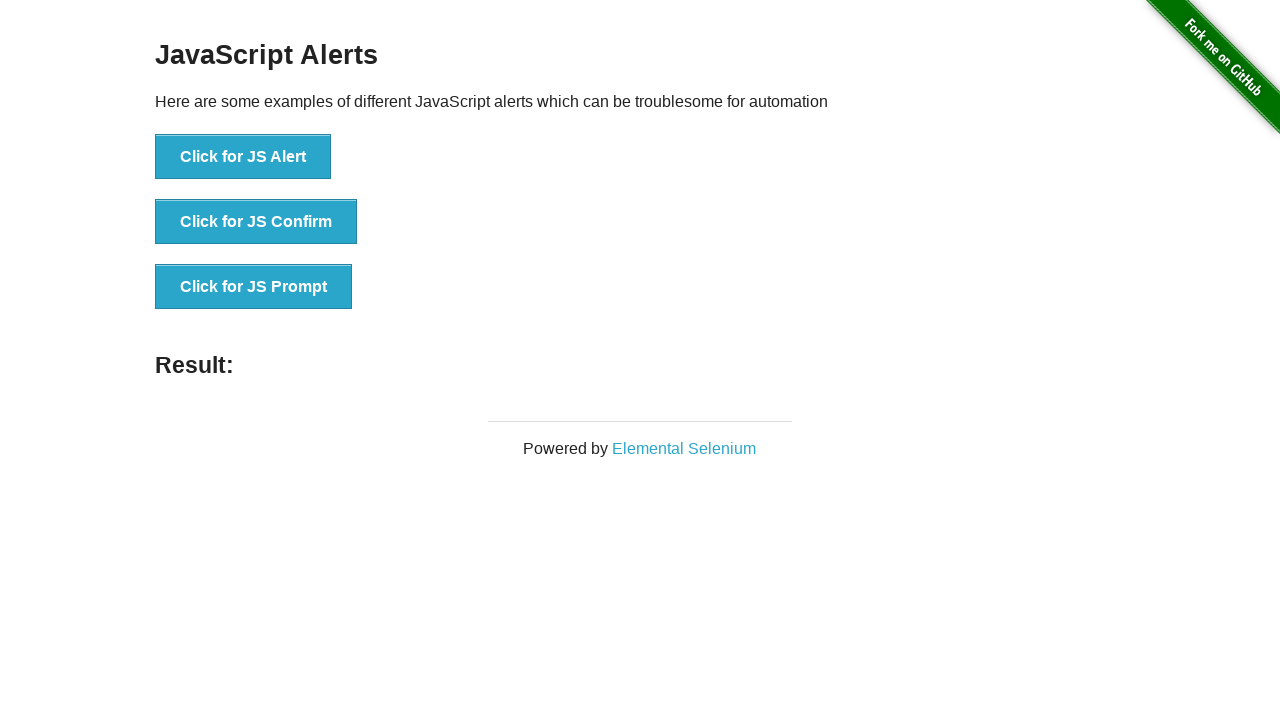

Clicked button to trigger JS Alert at (243, 157) on xpath=//button[text()='Click for JS Alert']
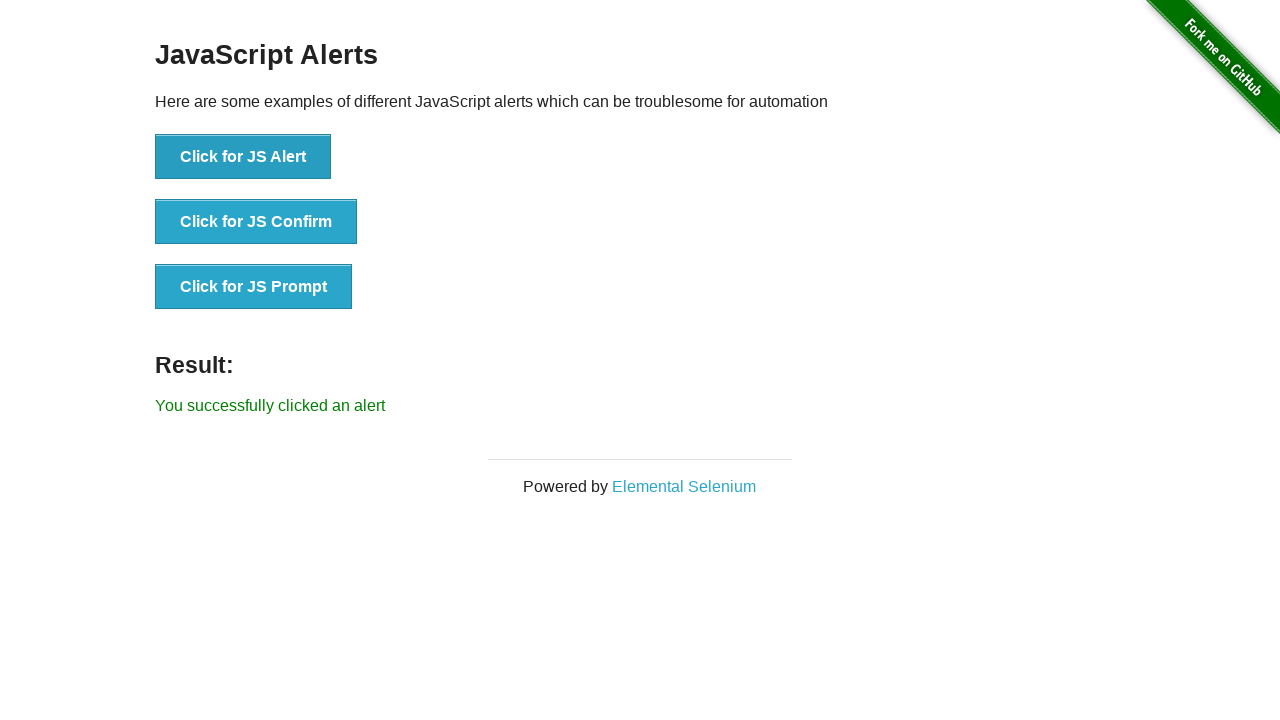

Set up dialog handler to accept alerts
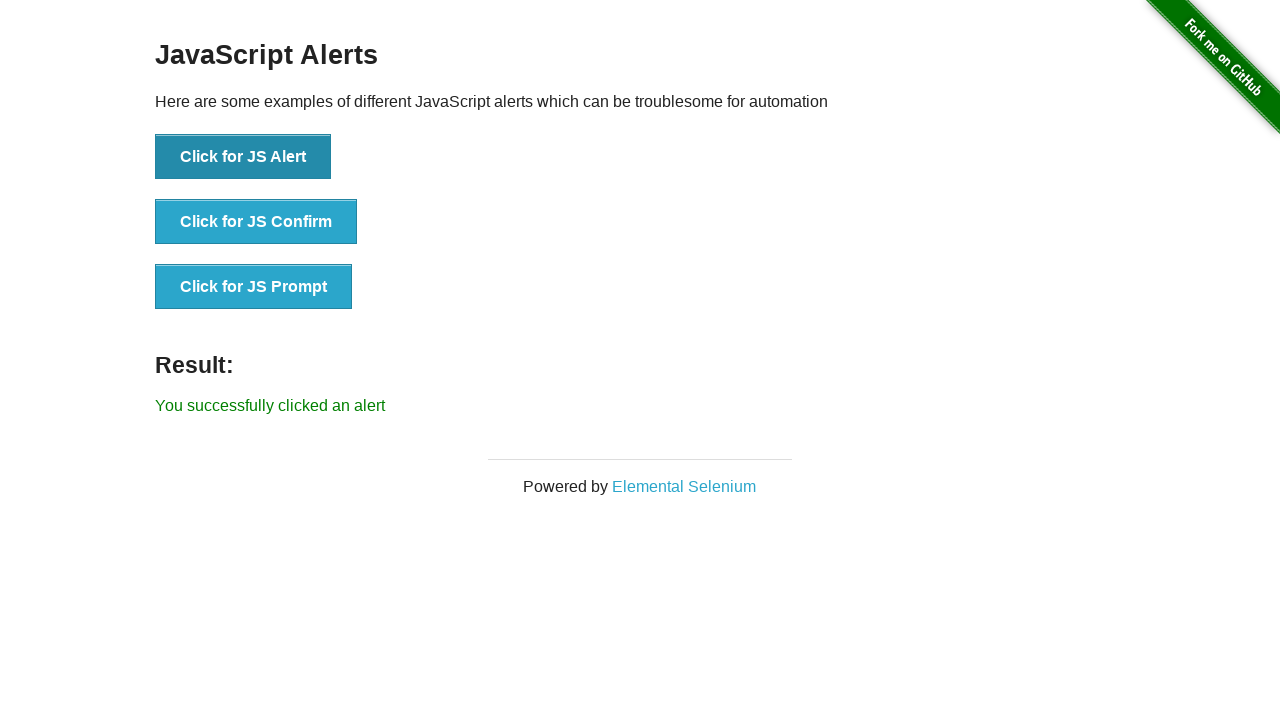

Registered dialog handler function
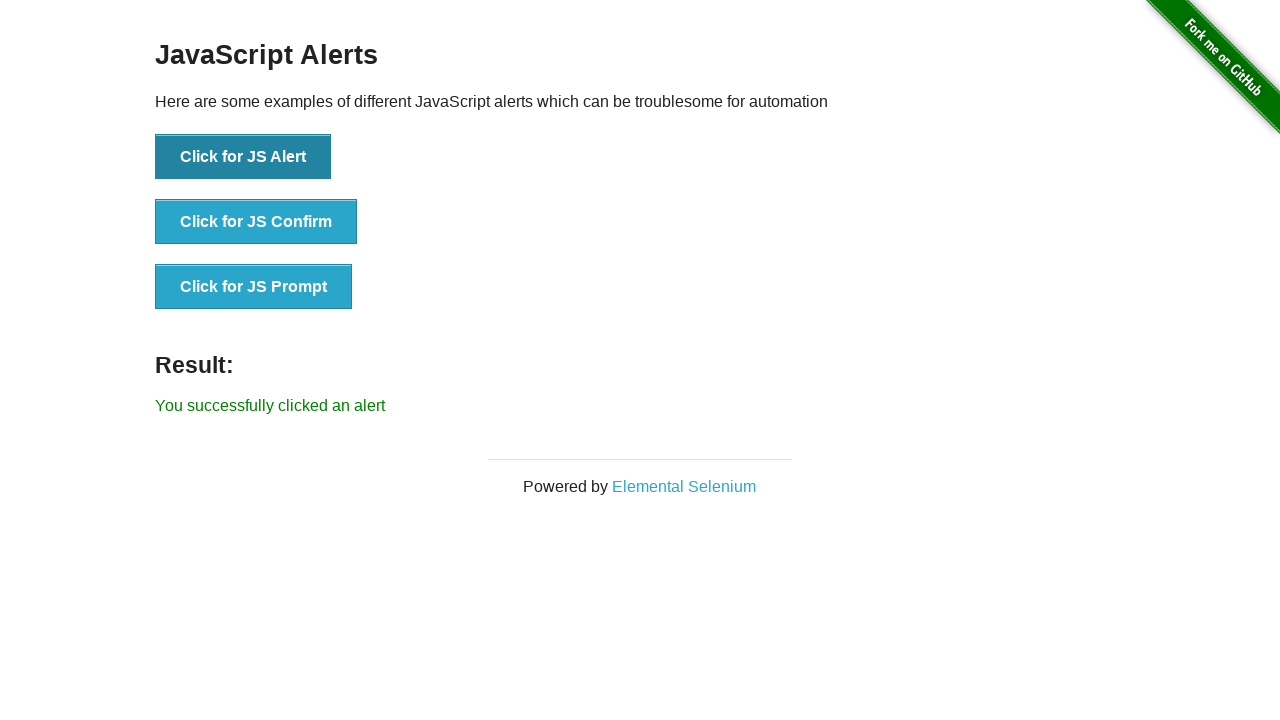

Removed previous dialog listener
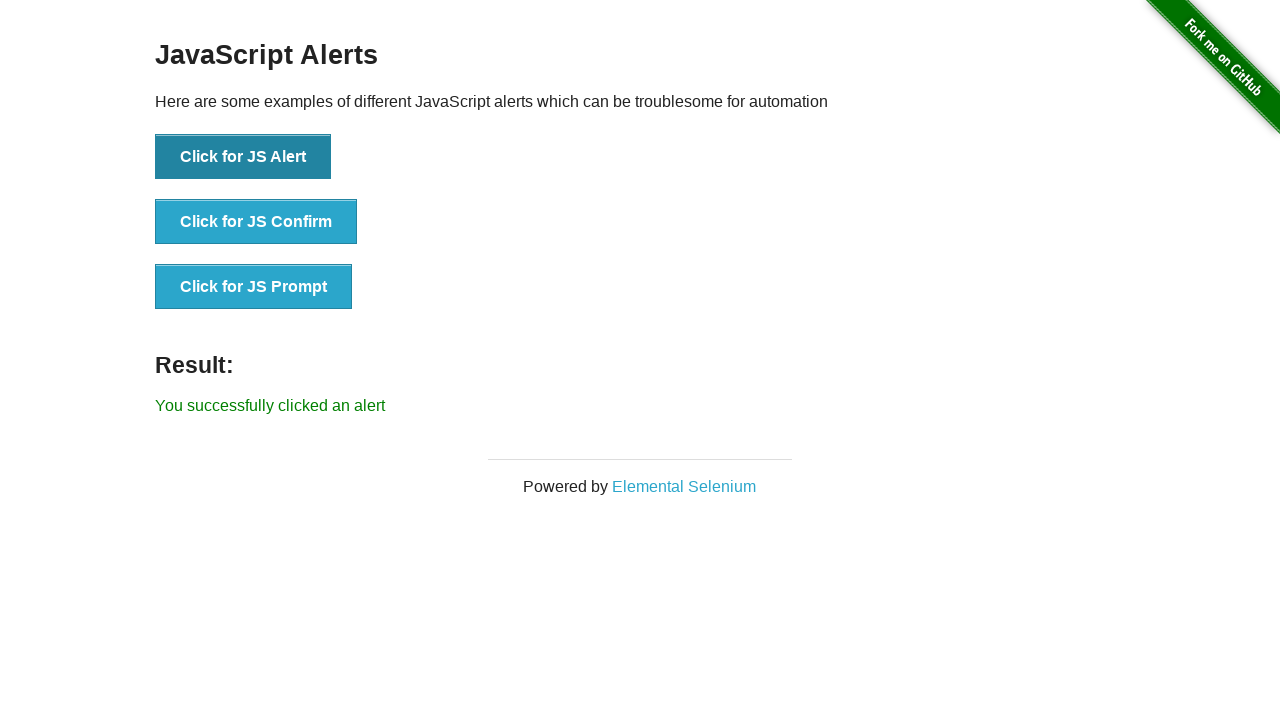

Set up one-time dialog handler
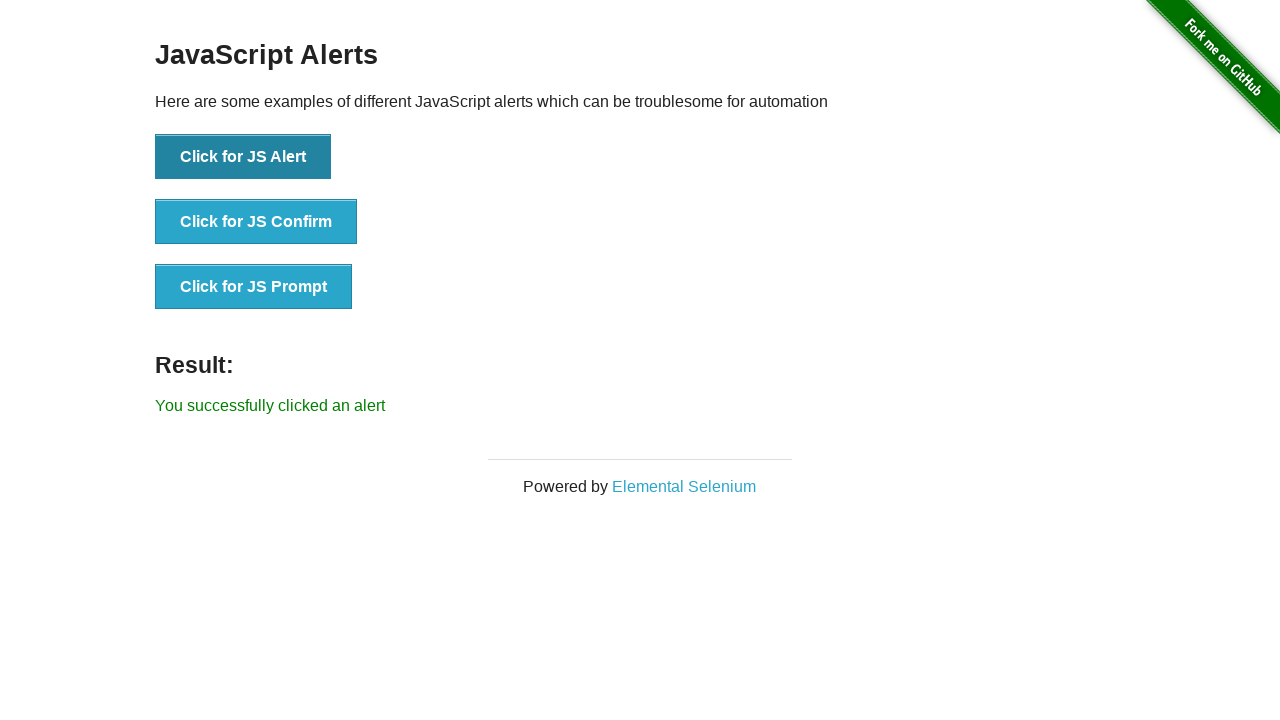

Clicked button to trigger JS Alert with handler ready at (243, 157) on xpath=//button[text()='Click for JS Alert']
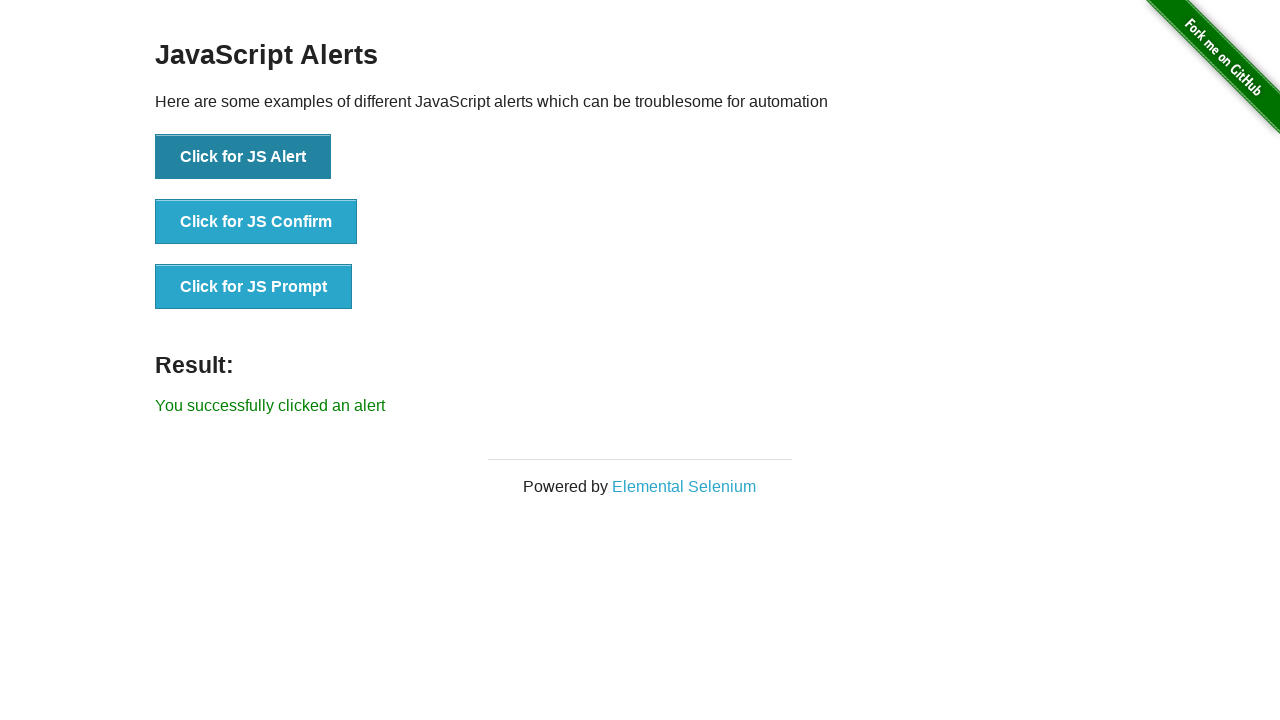

Alert was accepted and result text appeared
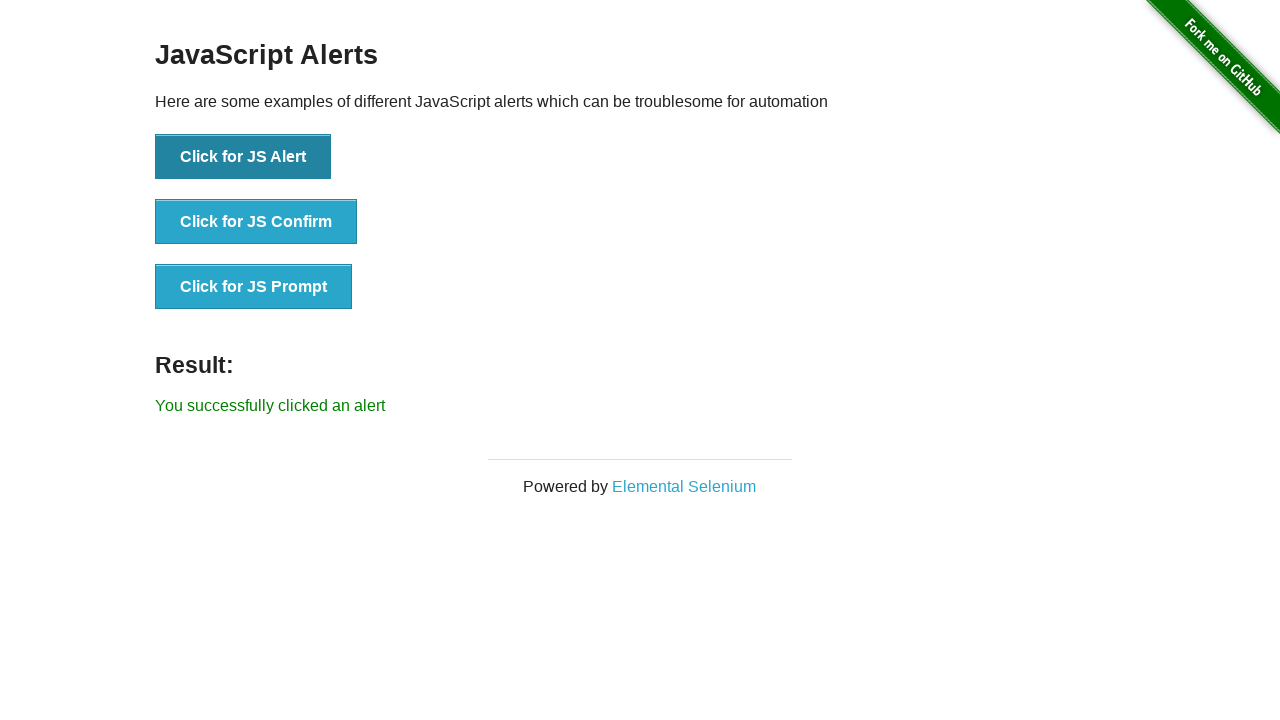

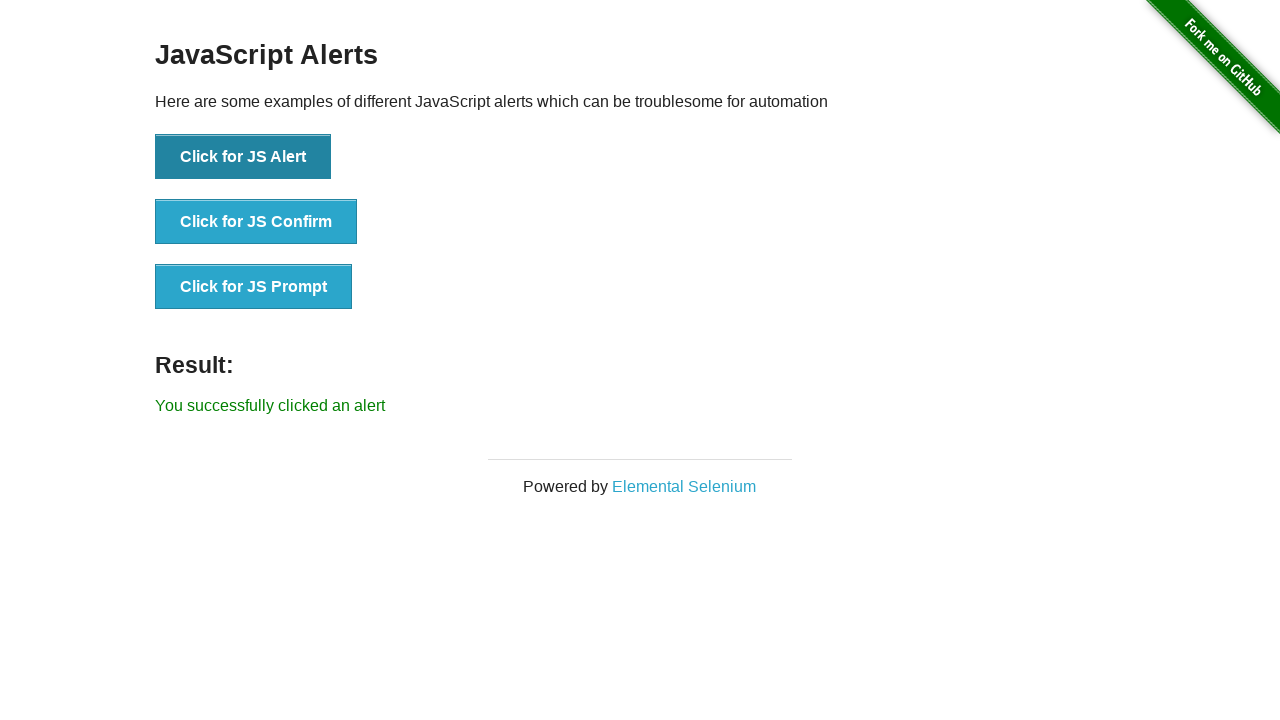